Tests clicking the "Forgot email?" button by iterating through all buttons

Starting URL: https://gmail.com

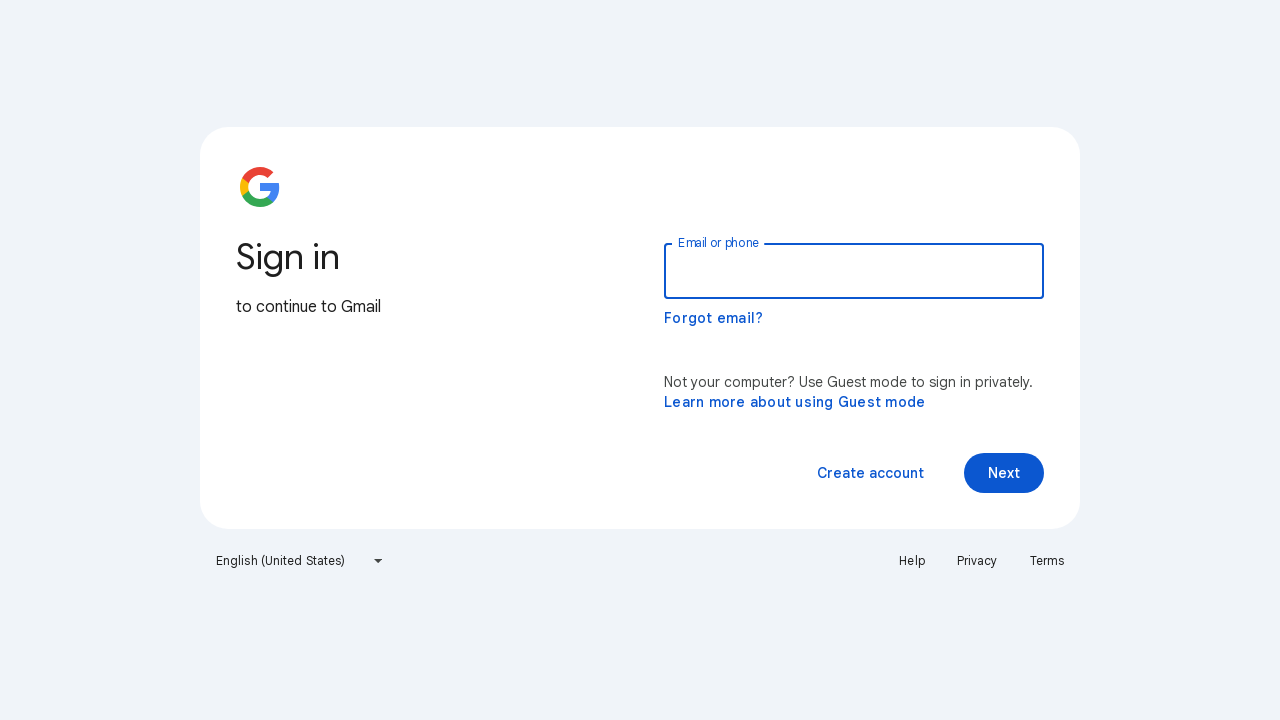

Located all buttons on the Gmail page
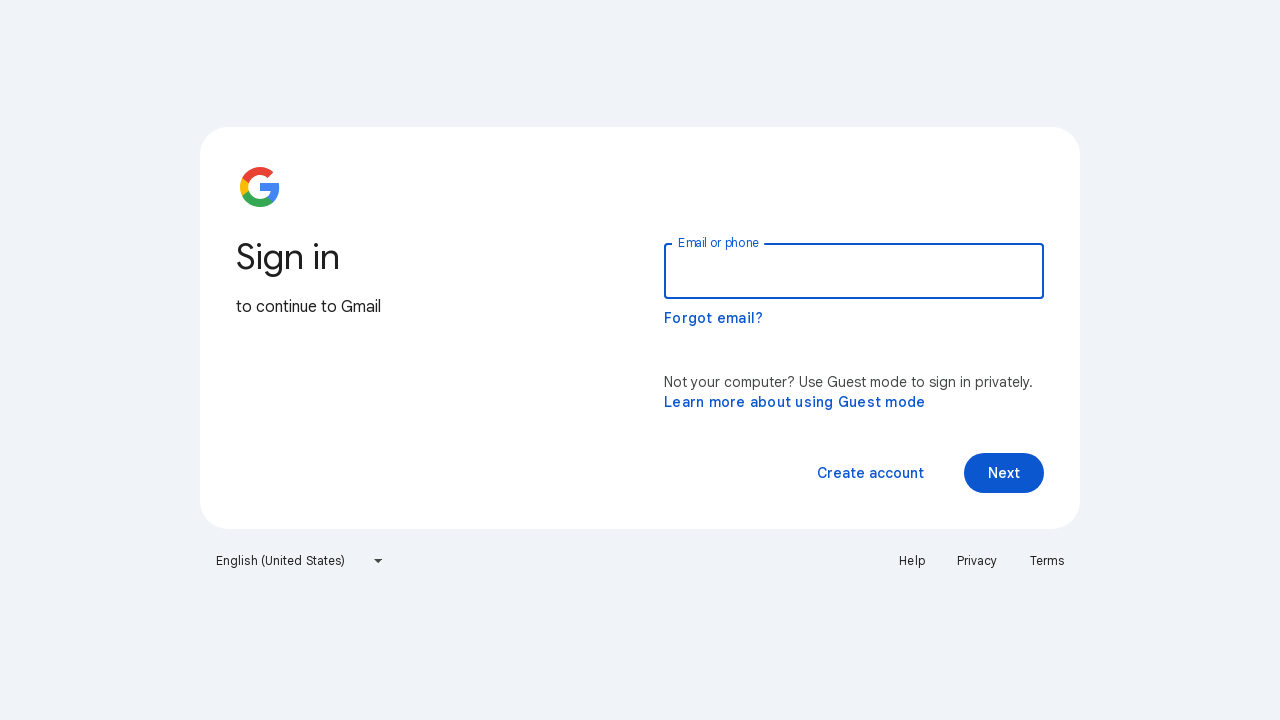

Clicked the 'Forgot email?' button at (714, 318) on button >> nth=0
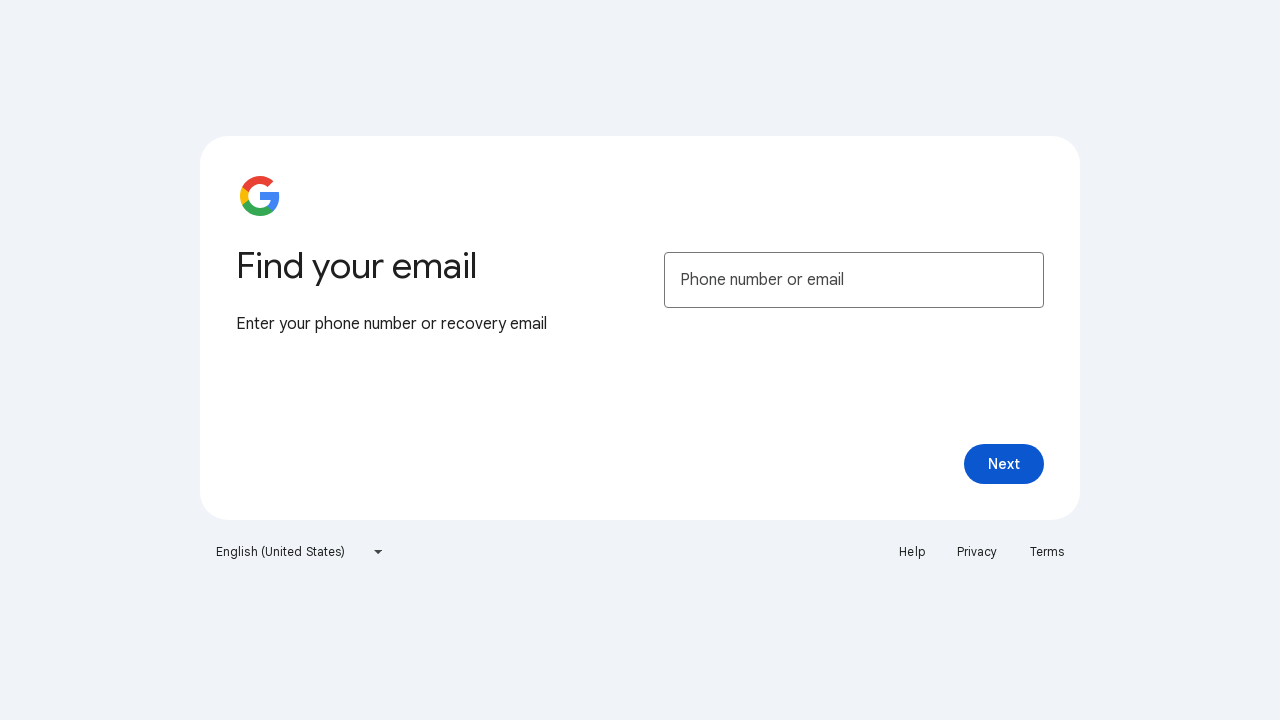

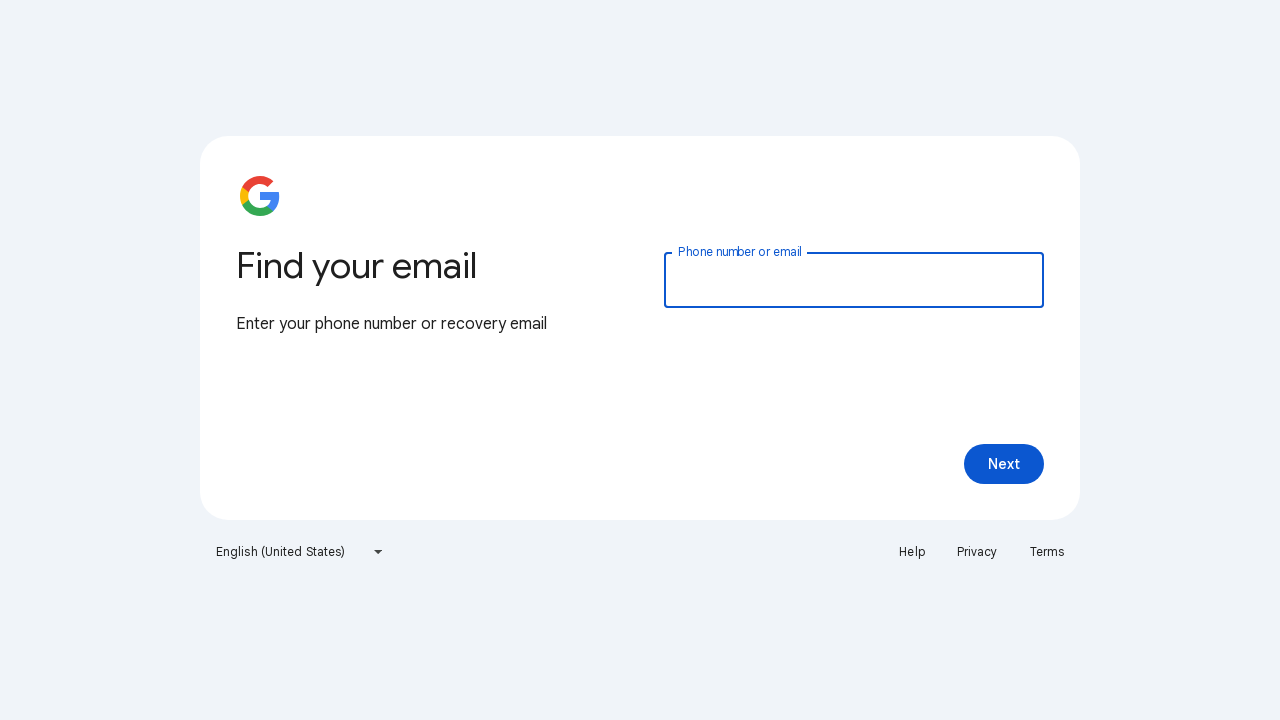